Tests explicit wait functionality by clicking a timer button and waiting for an element to become visible

Starting URL: http://seleniumpractise.blogspot.in/2016/08/how-to-use-explicit-wait-in-selenium.html

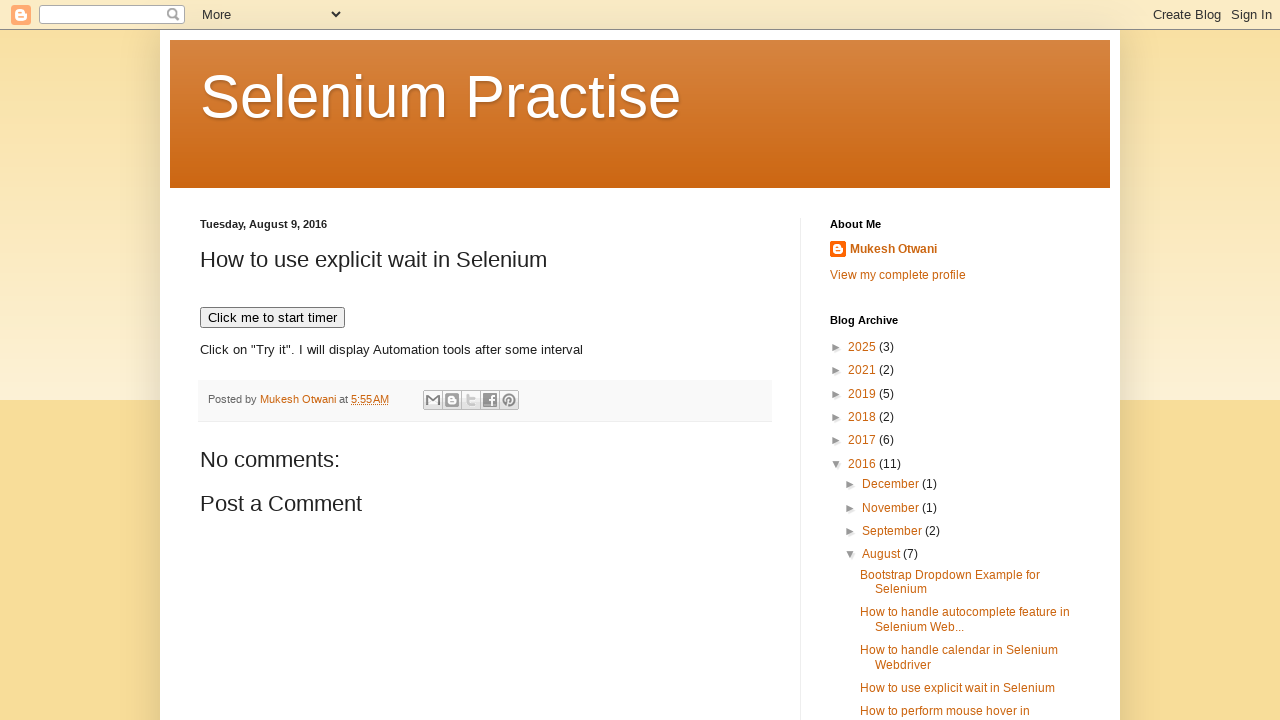

Navigated to explicit wait test page
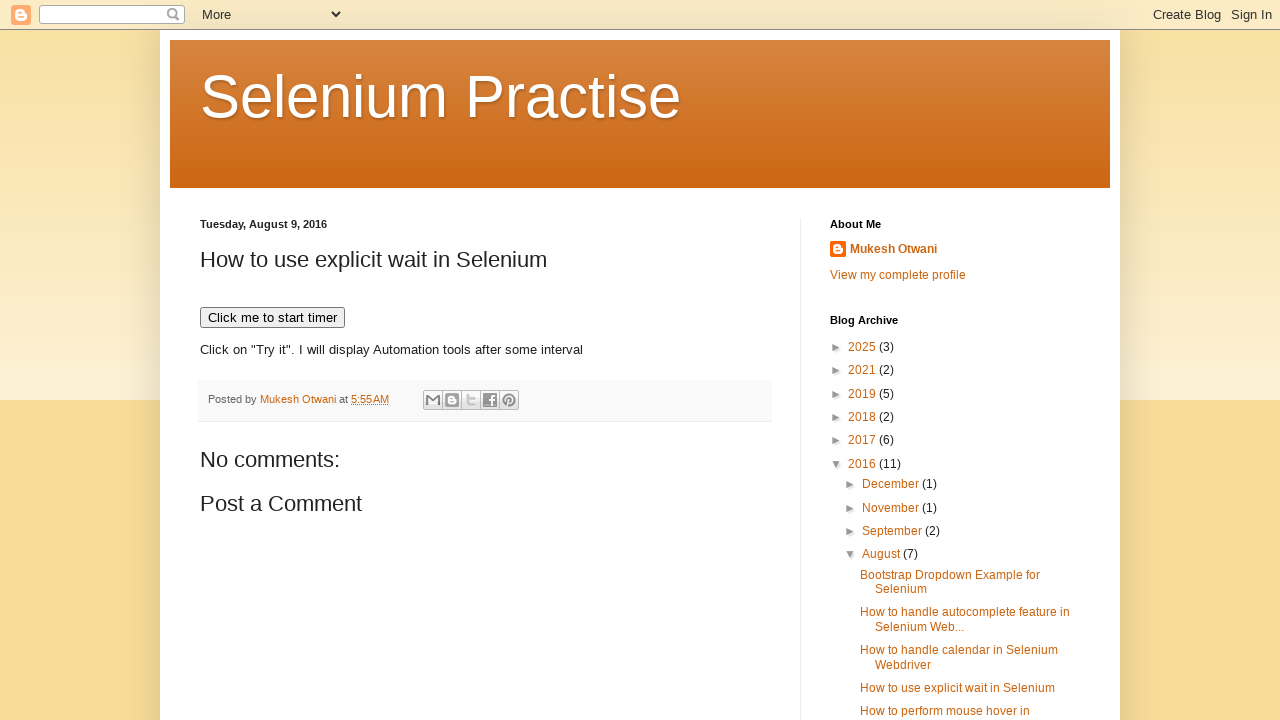

Clicked the timer button to start the timer at (272, 318) on xpath=//button[text()='Click me to start timer']
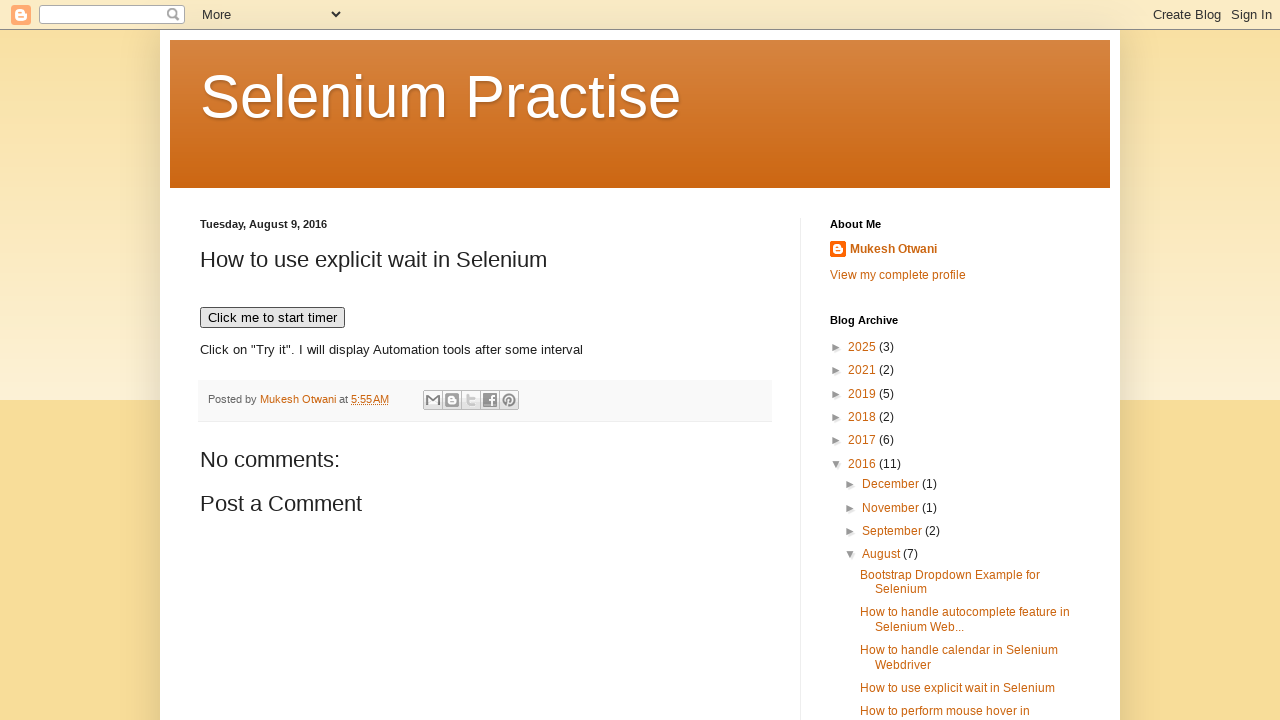

Waited for WebDriver element to become visible (explicit wait completed)
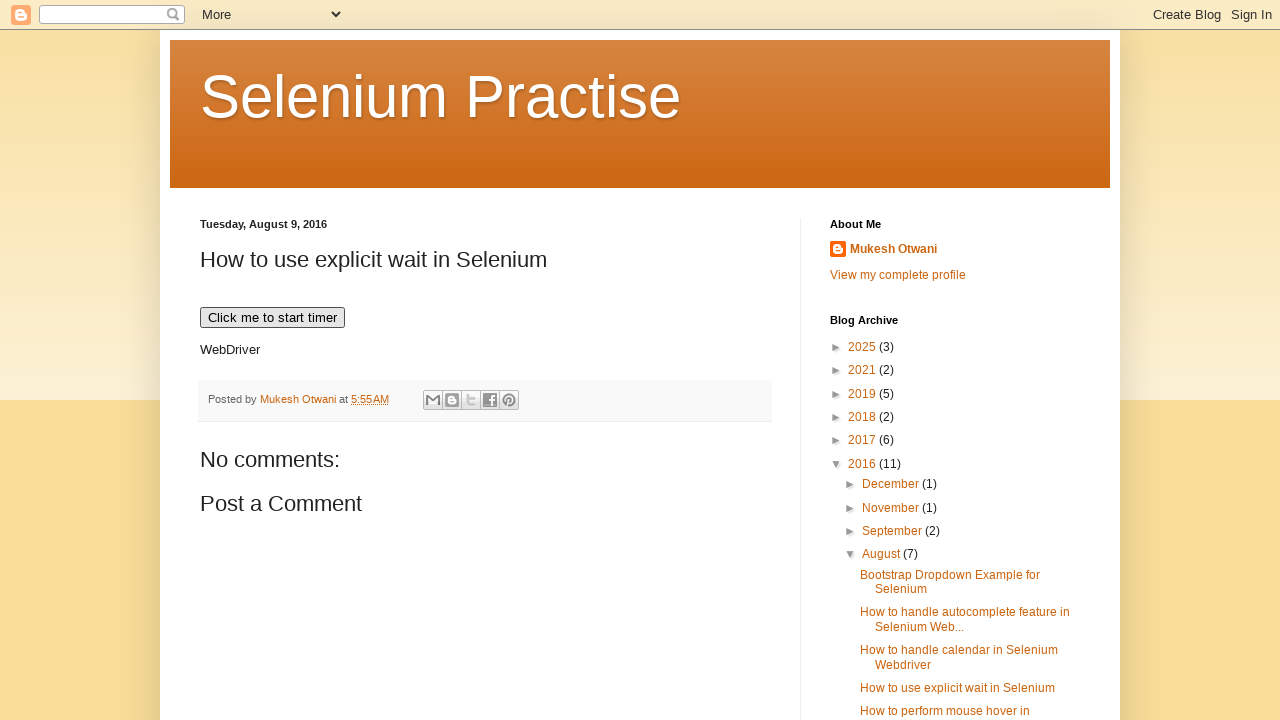

Located the WebDriver element
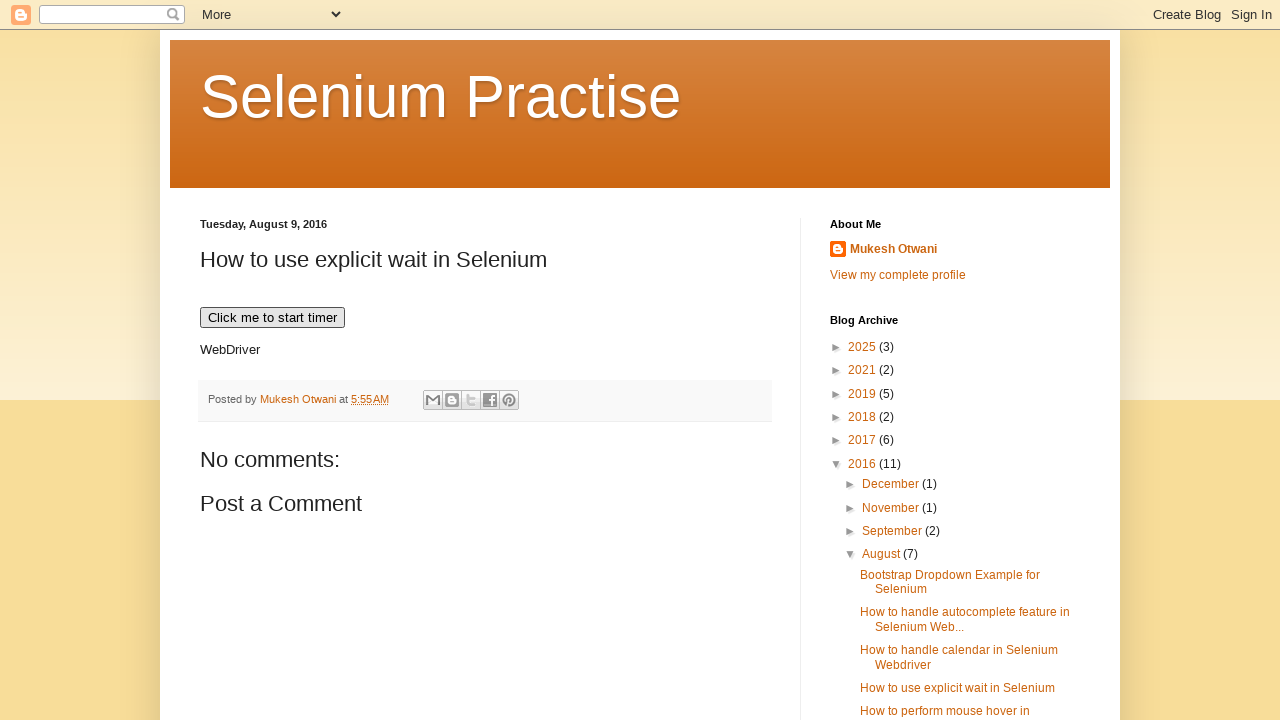

Verified that WebDriver element is visible
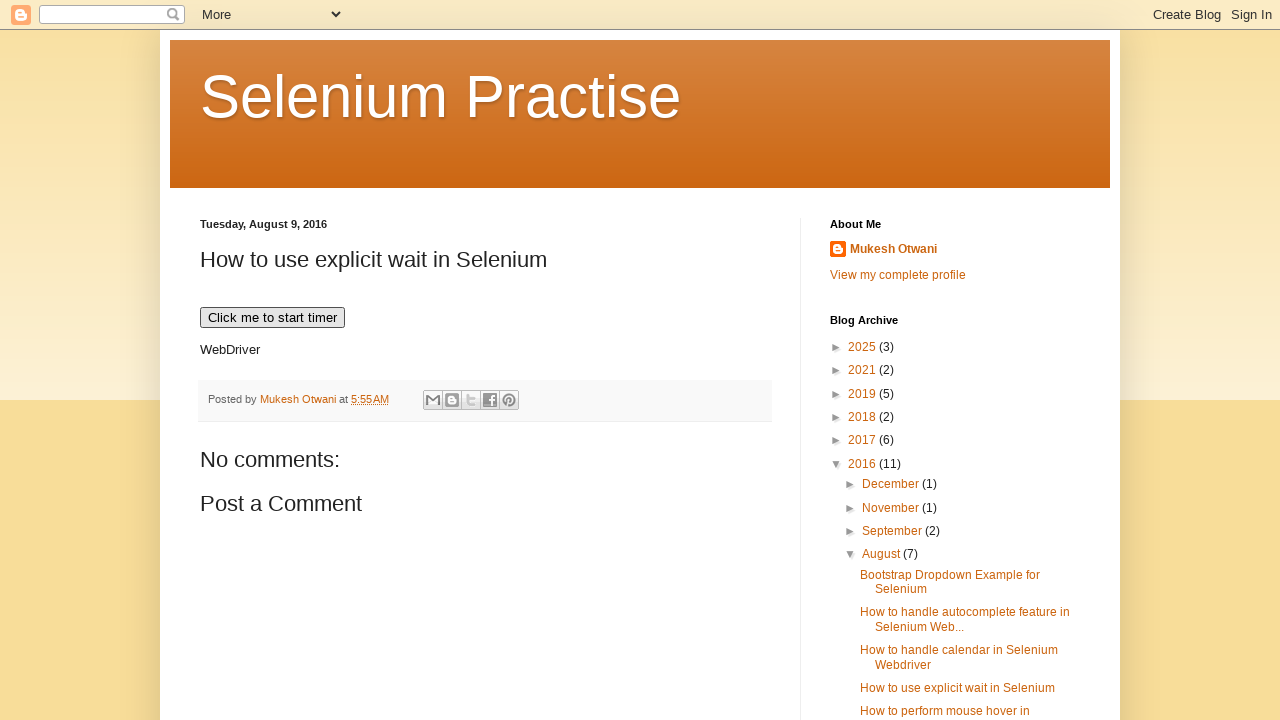

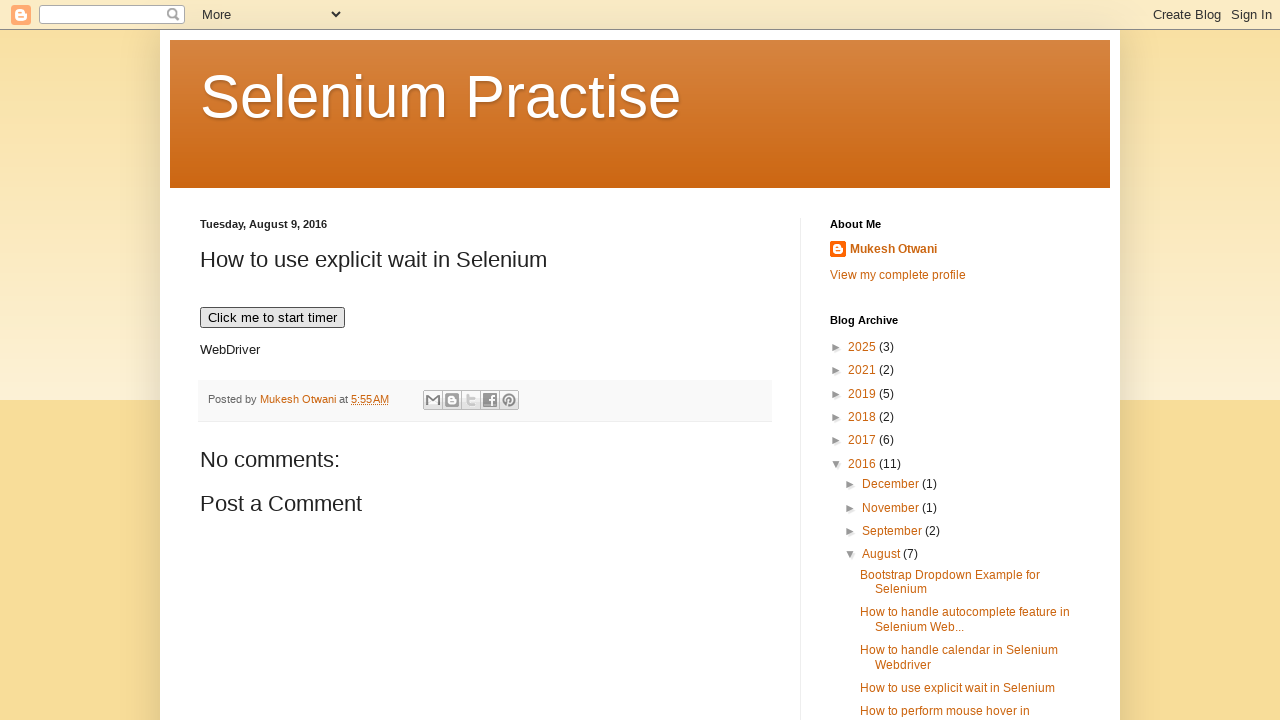